Tests form filling functionality by completing all form fields and submitting

Starting URL: http://formy-project.herokuapp.com/form

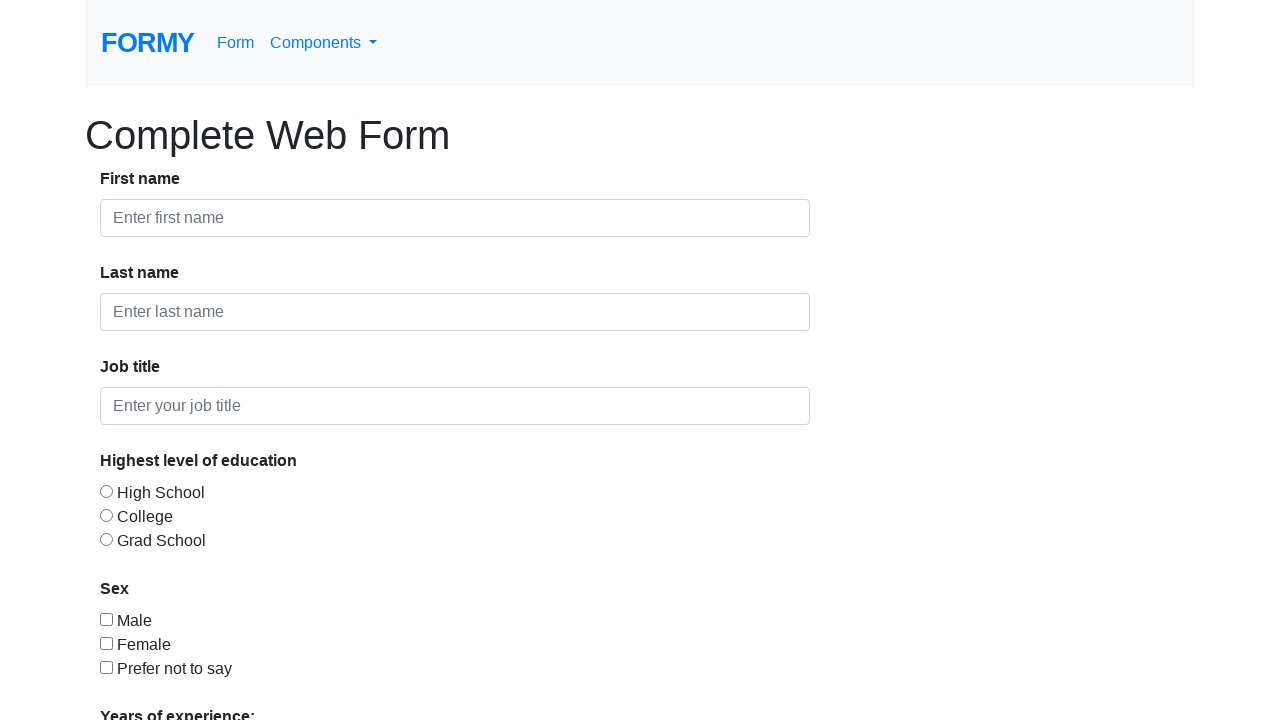

Clicked on first name field at (455, 218) on #first-name
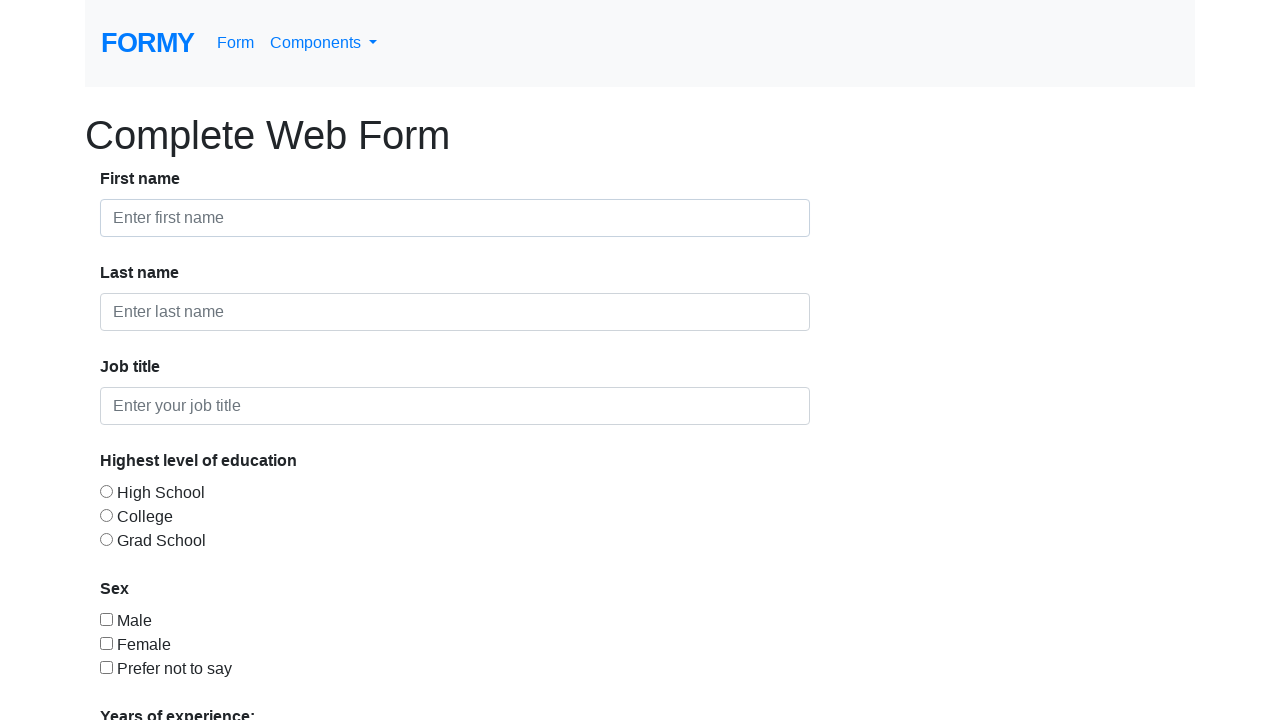

Filled first name field with 'Peter' on #first-name
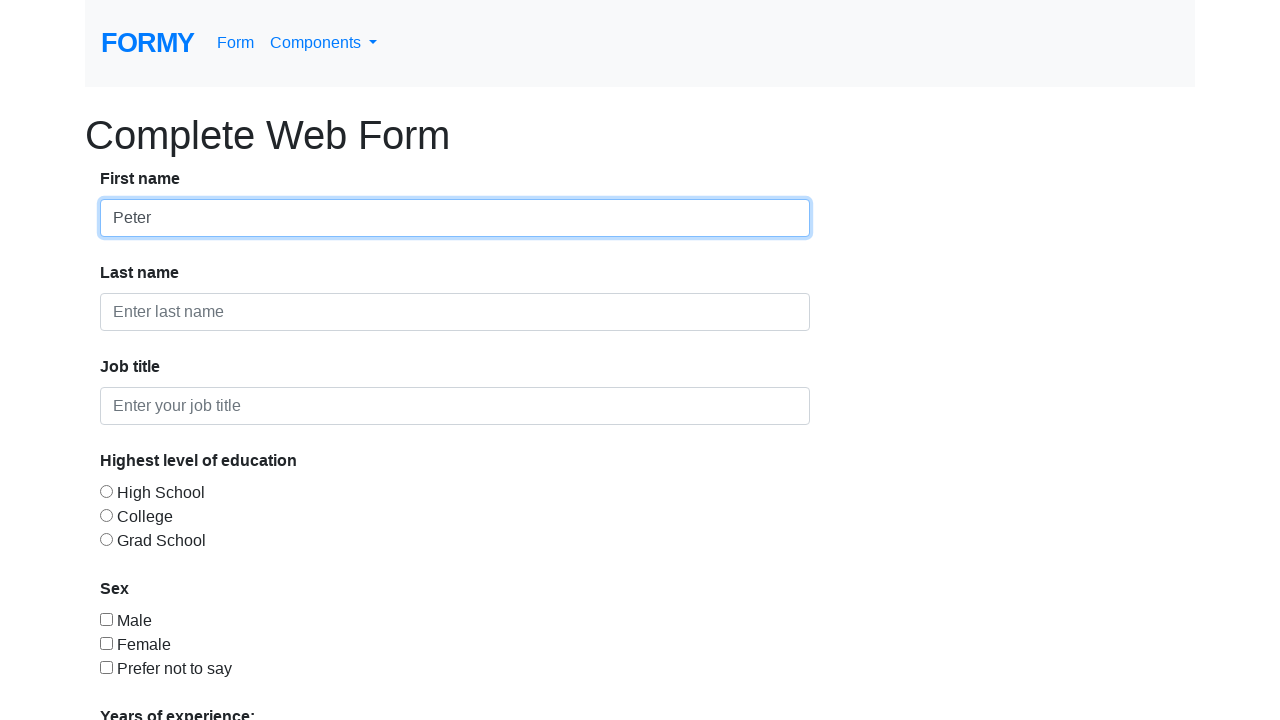

Clicked on last name field at (455, 312) on #last-name
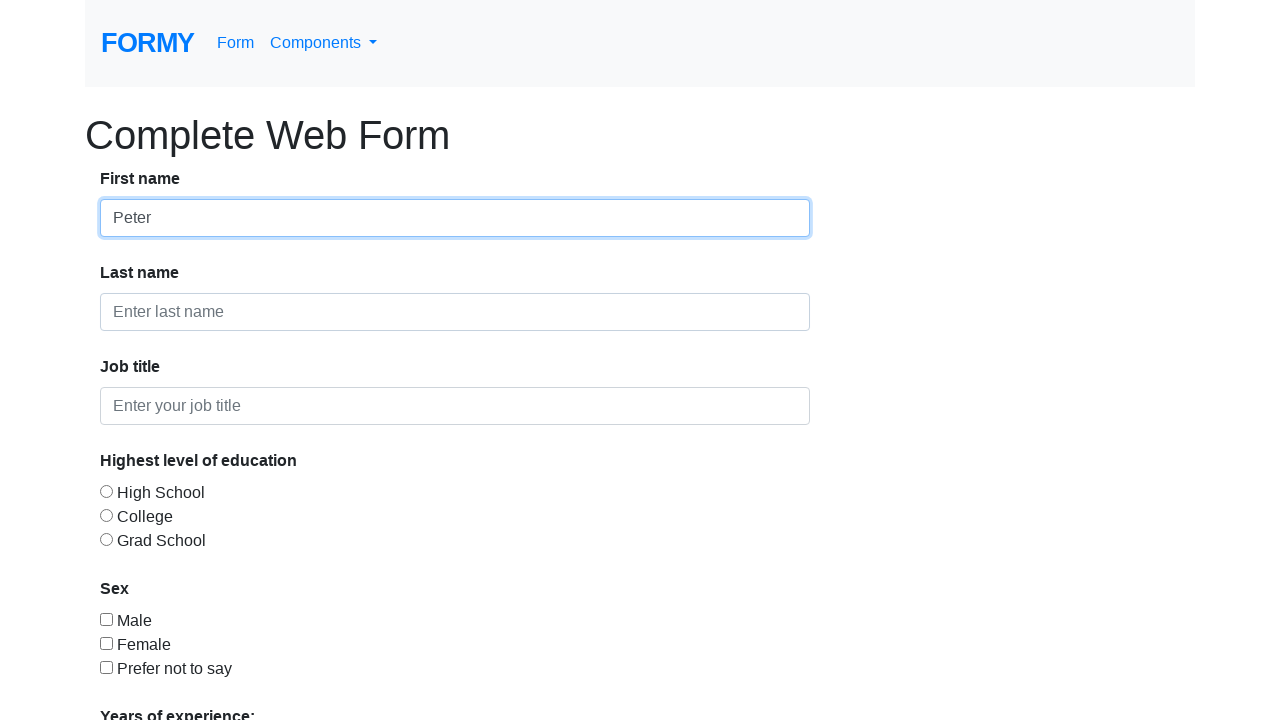

Filled last name field with 'Peterson' on #last-name
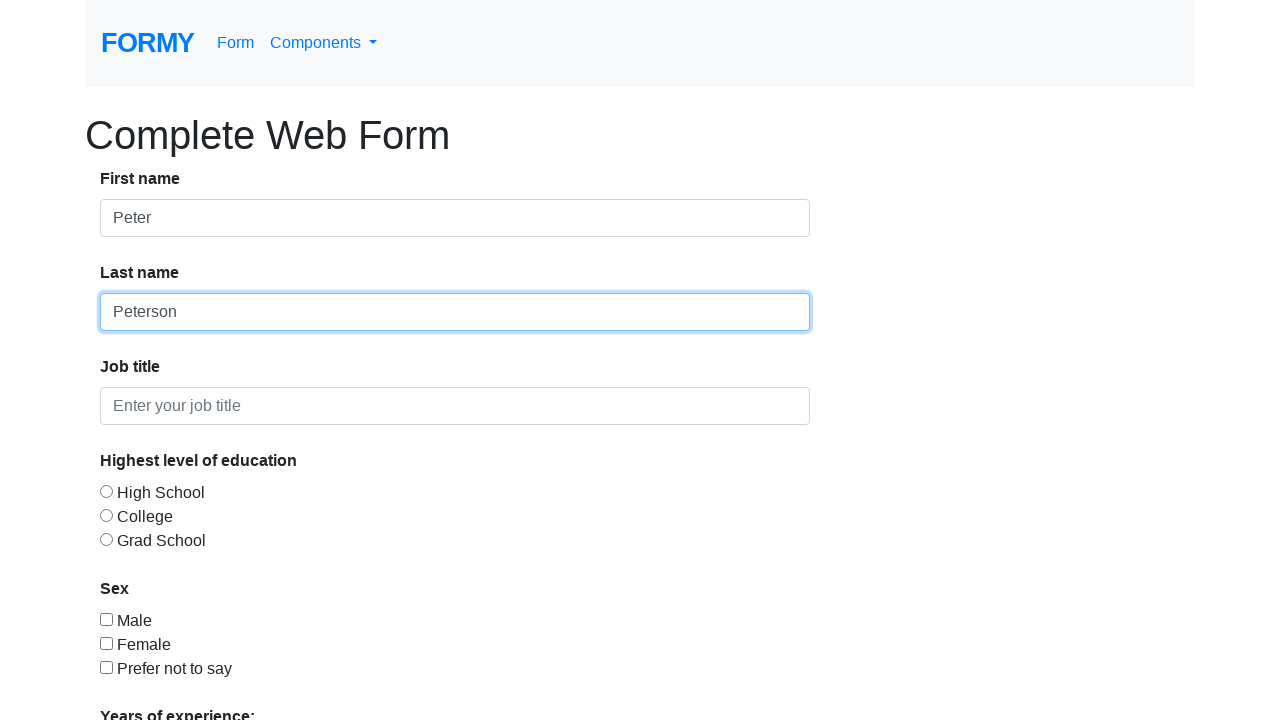

Clicked on job title field at (455, 406) on #job-title
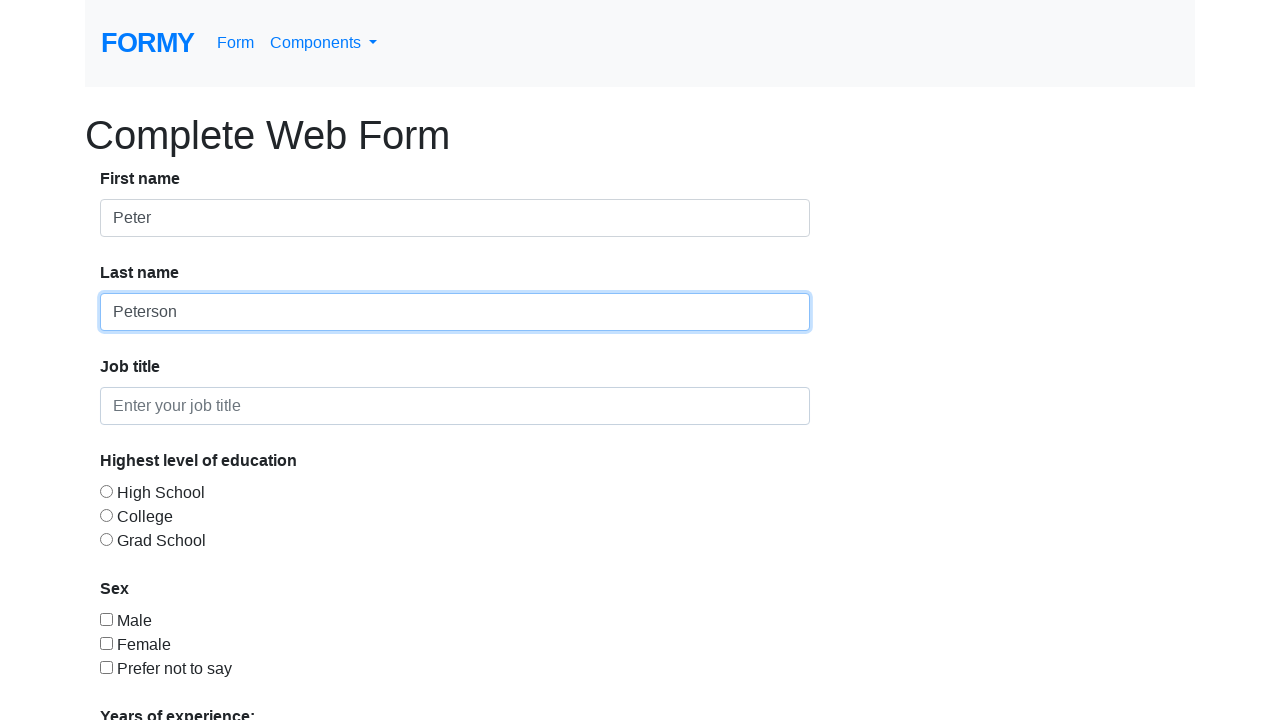

Filled job title field with 'tester' on #job-title
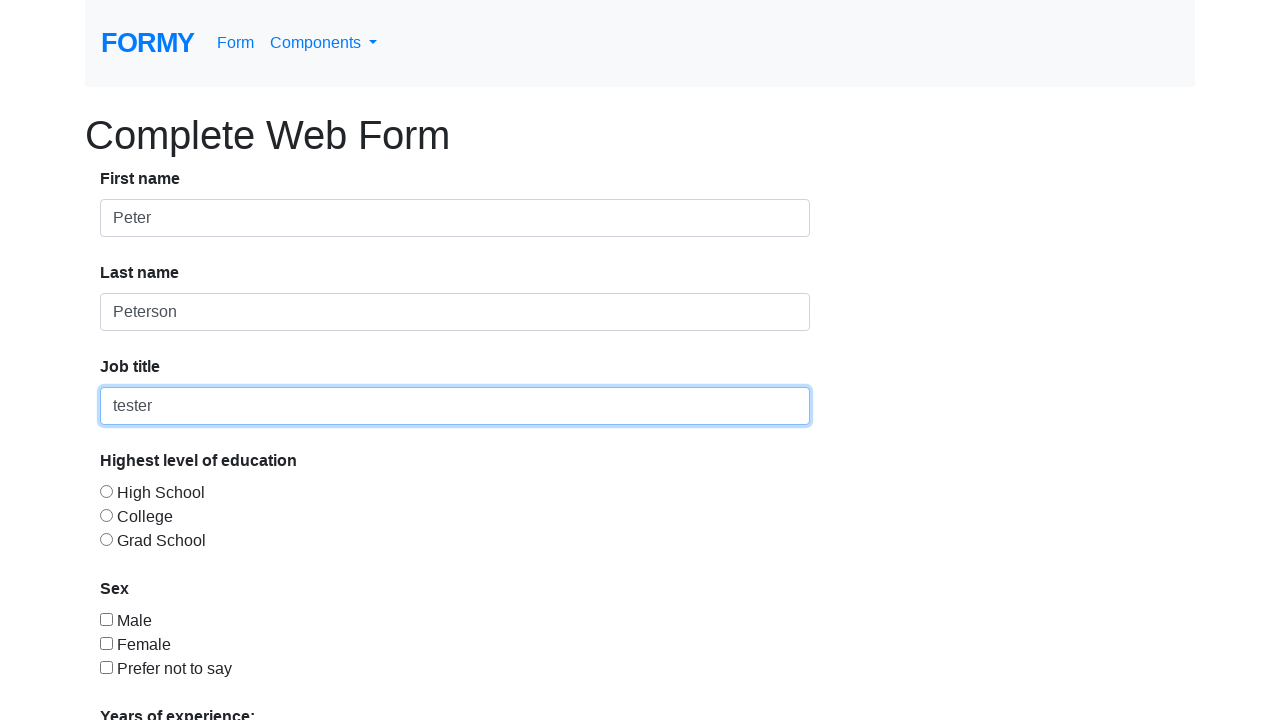

Selected education level radio button at (106, 491) on #radio-button-1
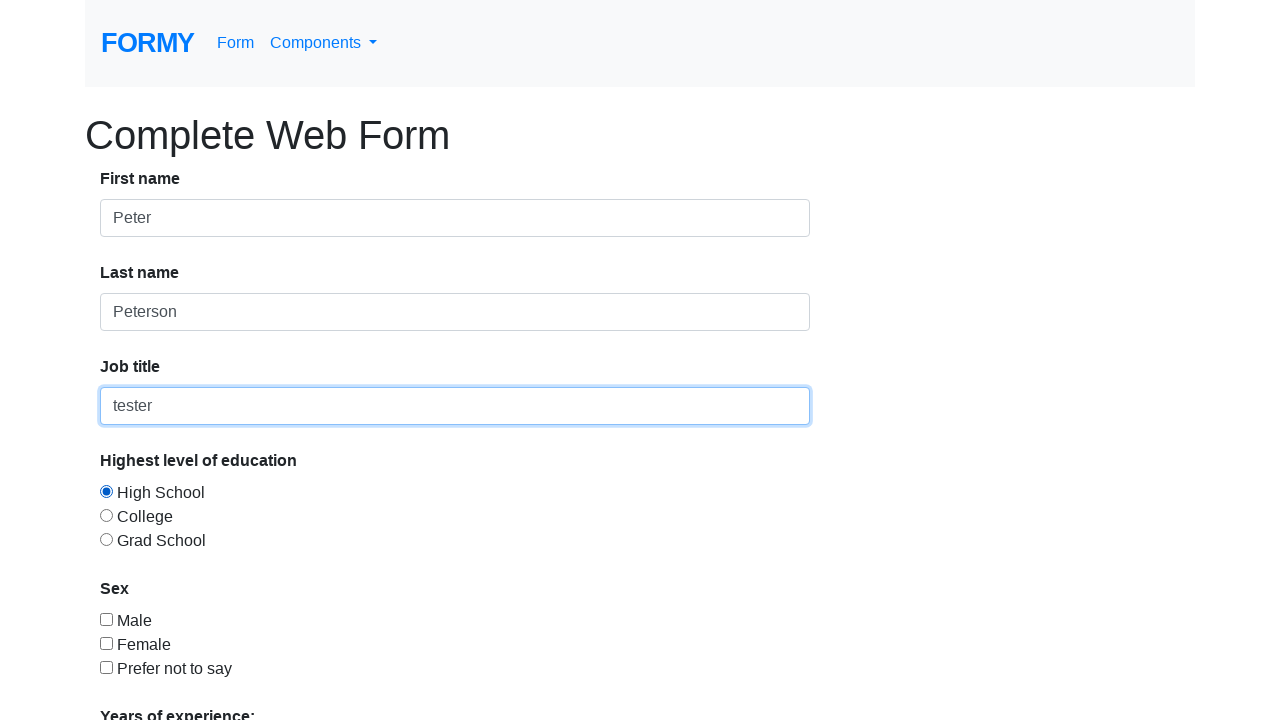

Checked checkbox at (106, 619) on #checkbox-1
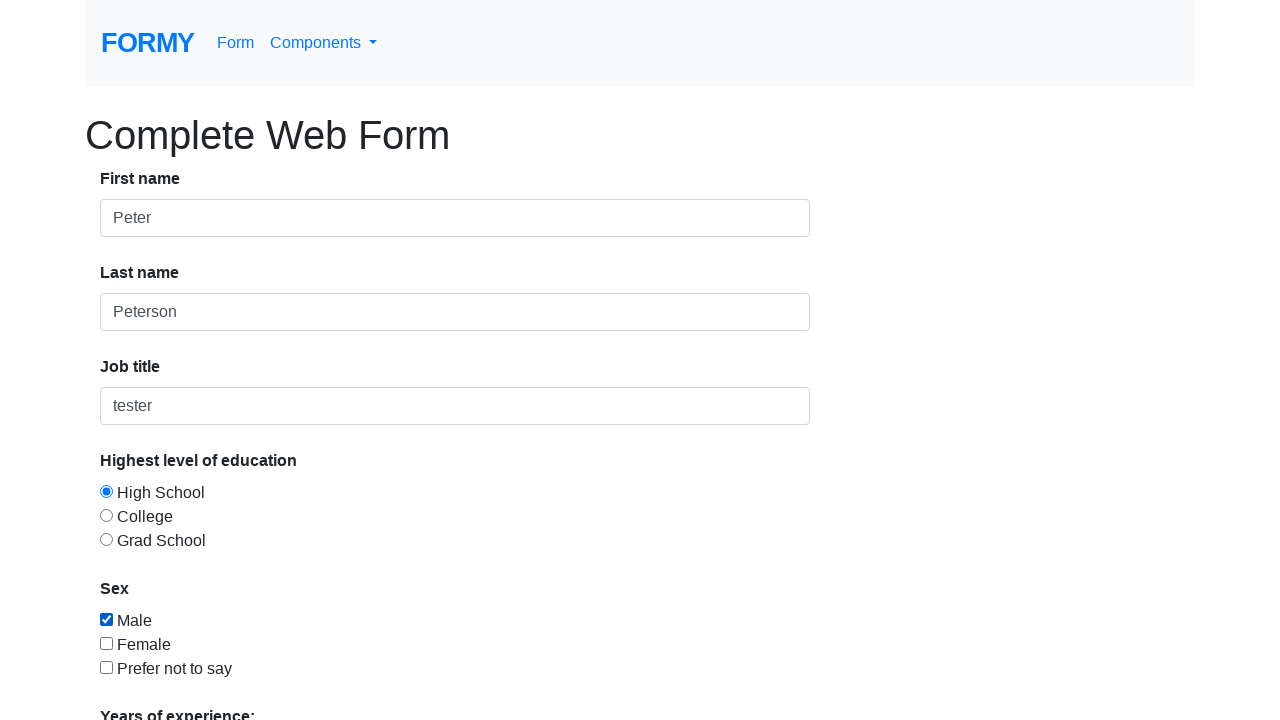

Selected option '2' from dropdown menu on #select-menu
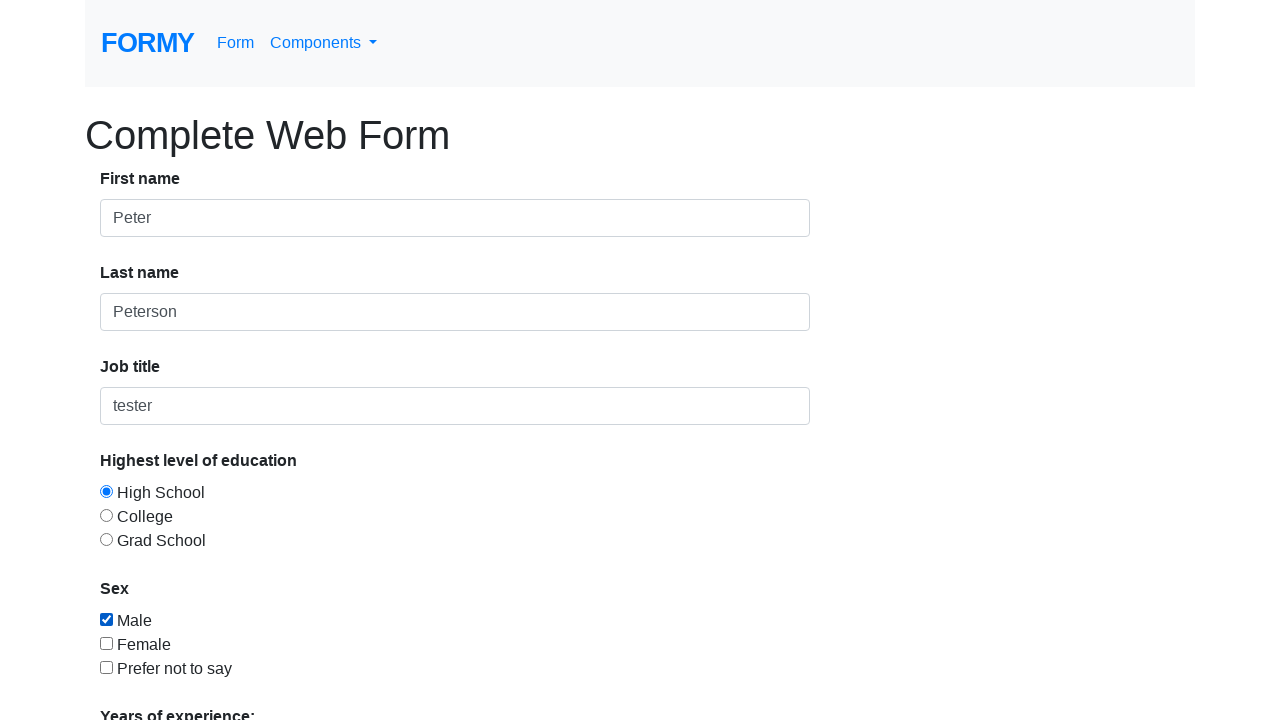

Clicked on date picker field at (270, 613) on #datepicker
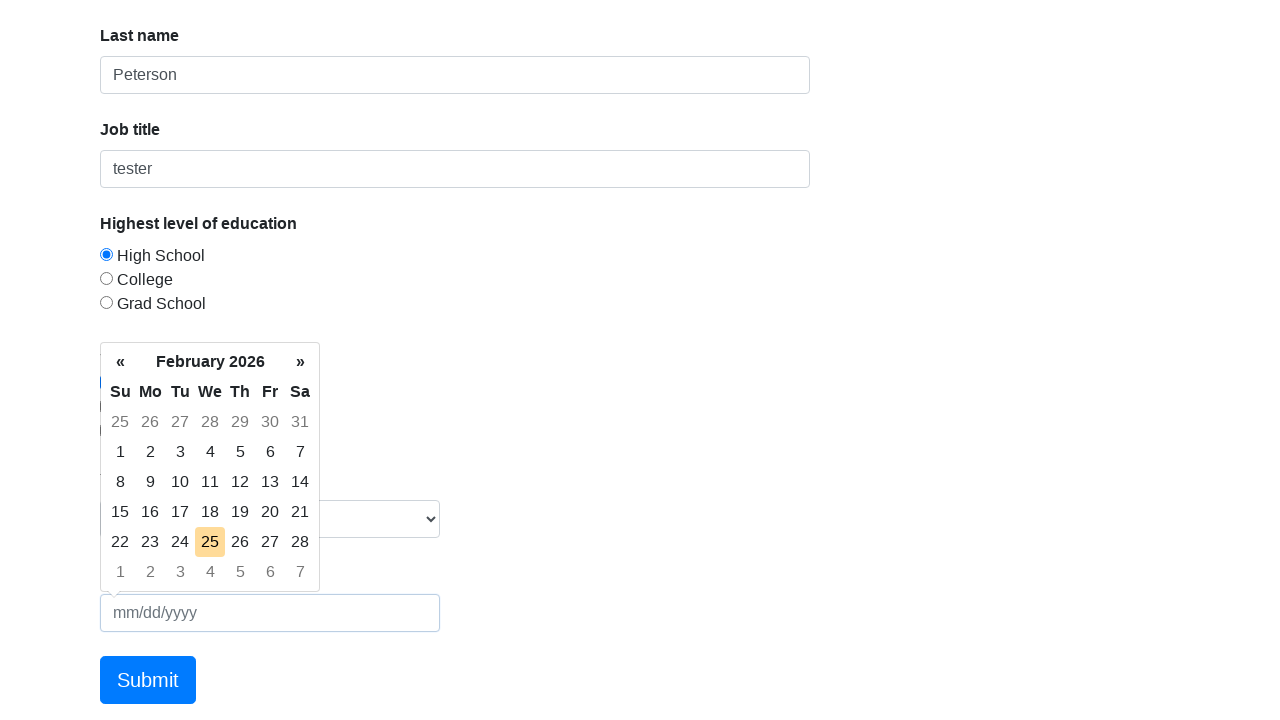

Filled date field with '12/12/2020' on #datepicker
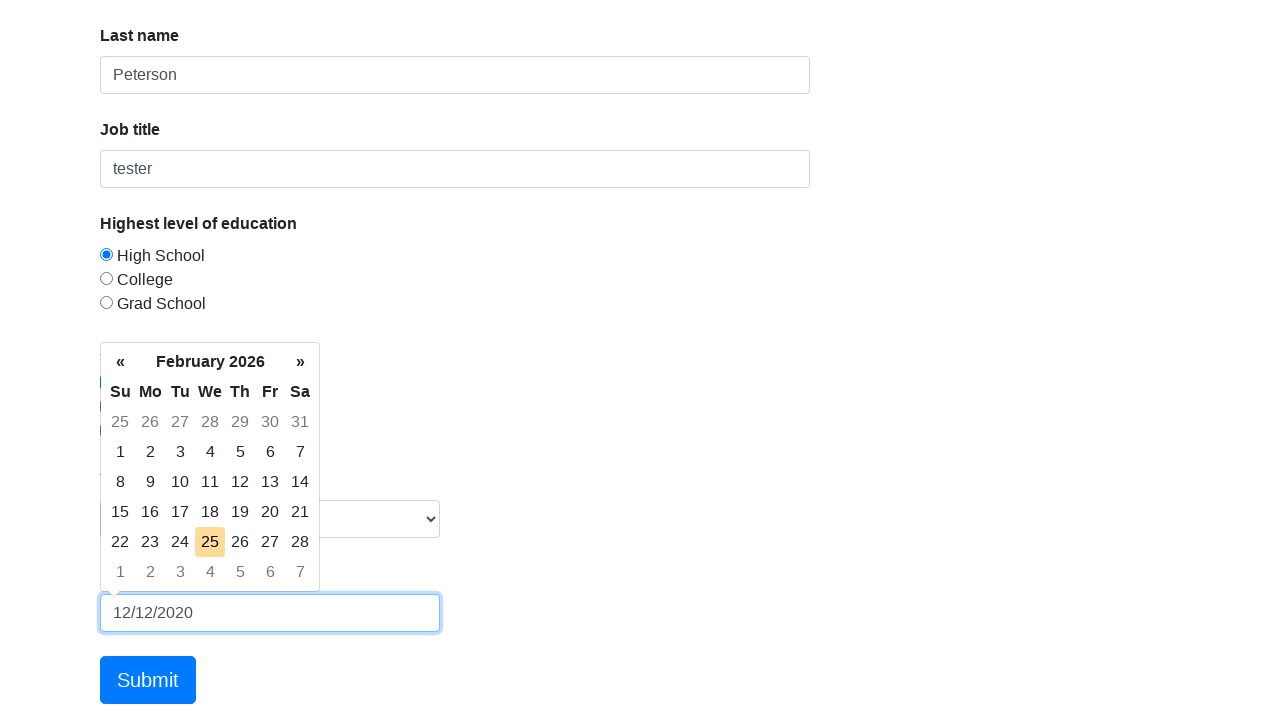

Clicked Submit button at (148, 680) on xpath=//a[contains(text(),"Submit")]
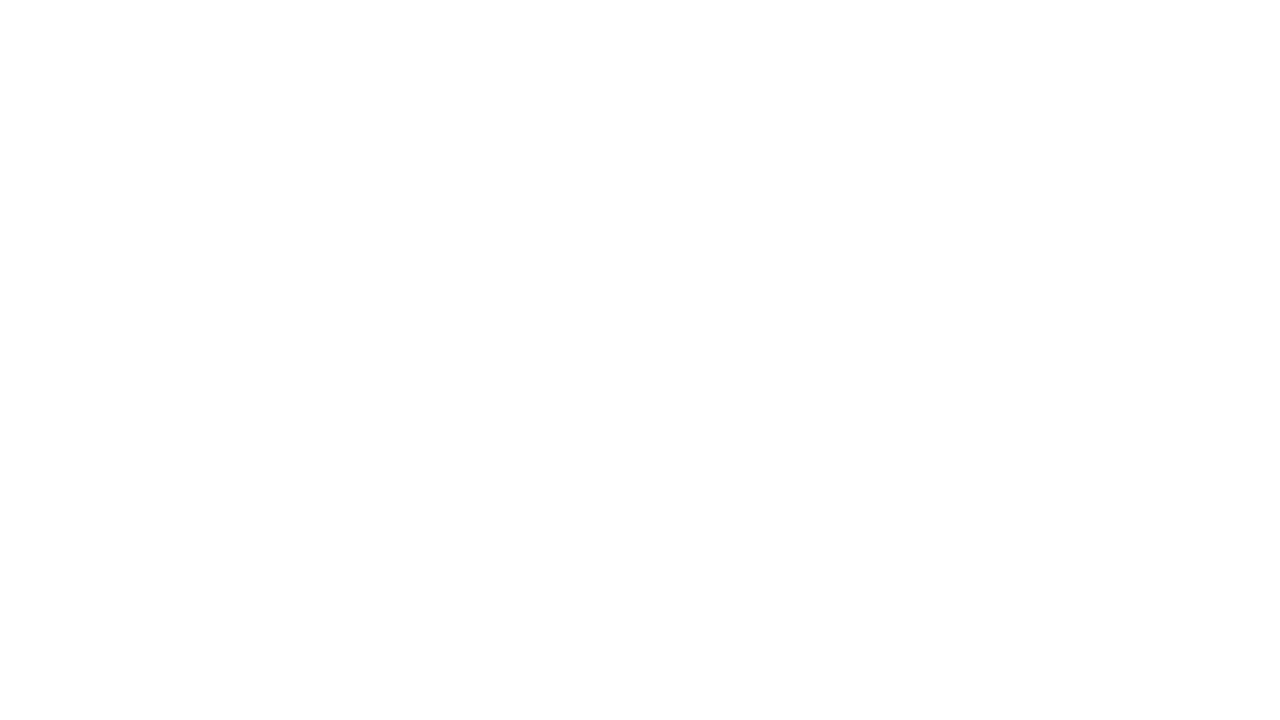

Success message appeared after form submission
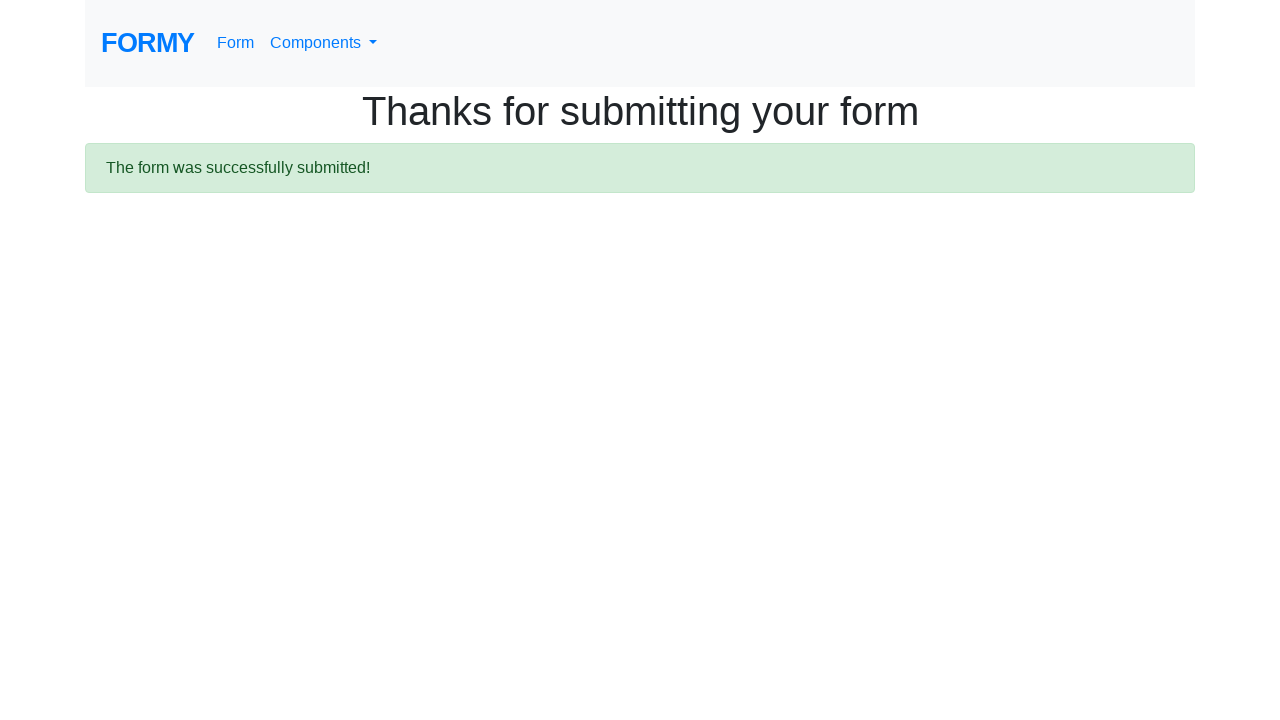

Verified form submission success message is present
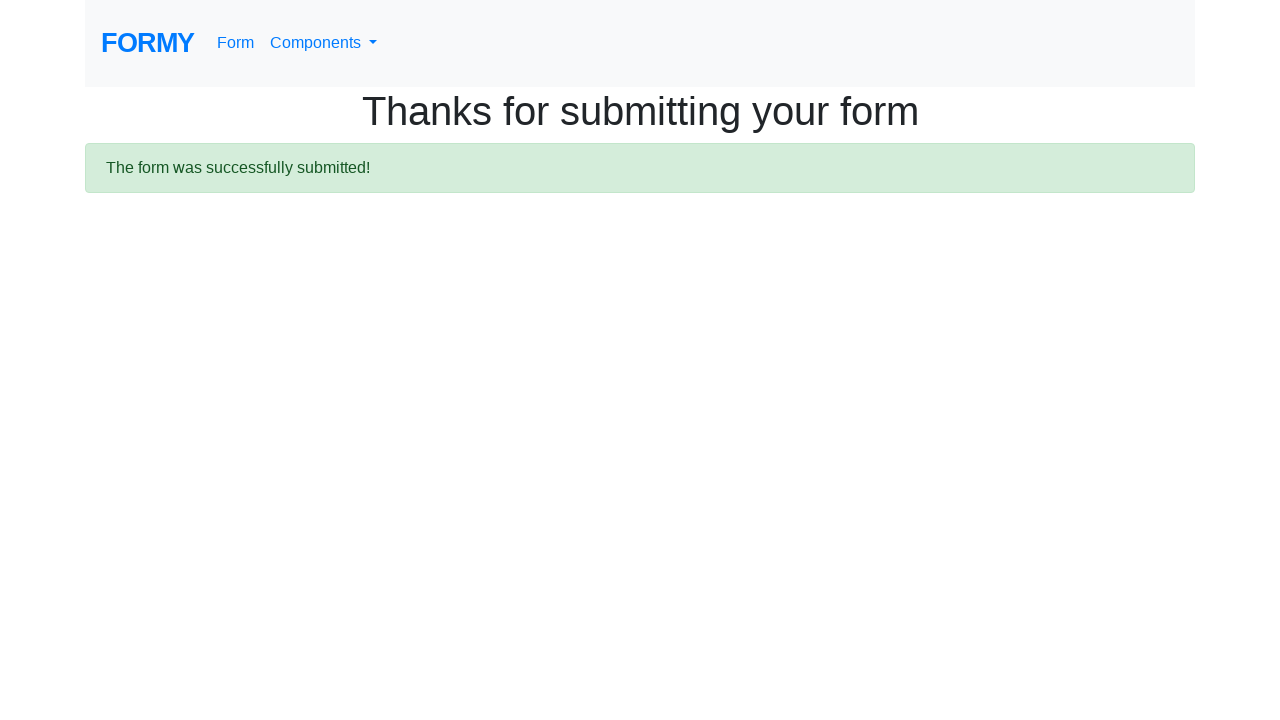

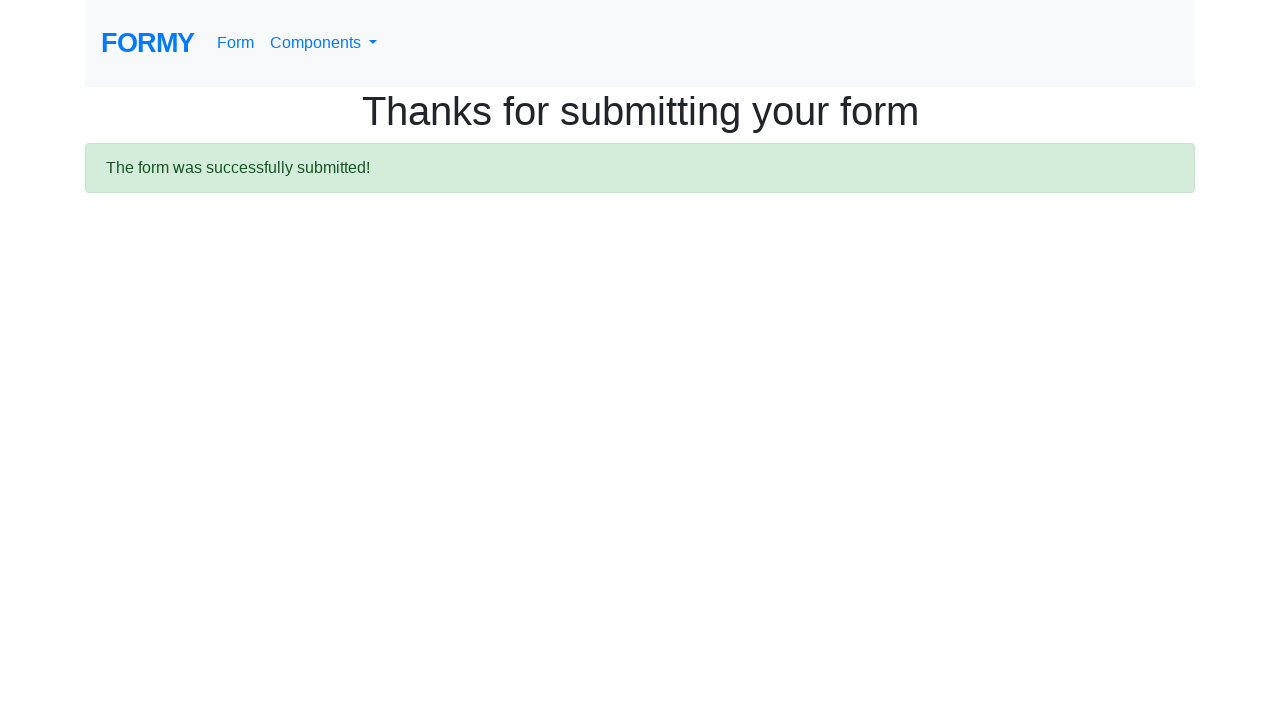